Tests static dropdown selection functionality by selecting currency options using three different methods: by index, by visible text, and by value.

Starting URL: https://rahulshettyacademy.com/dropdownsPractise/

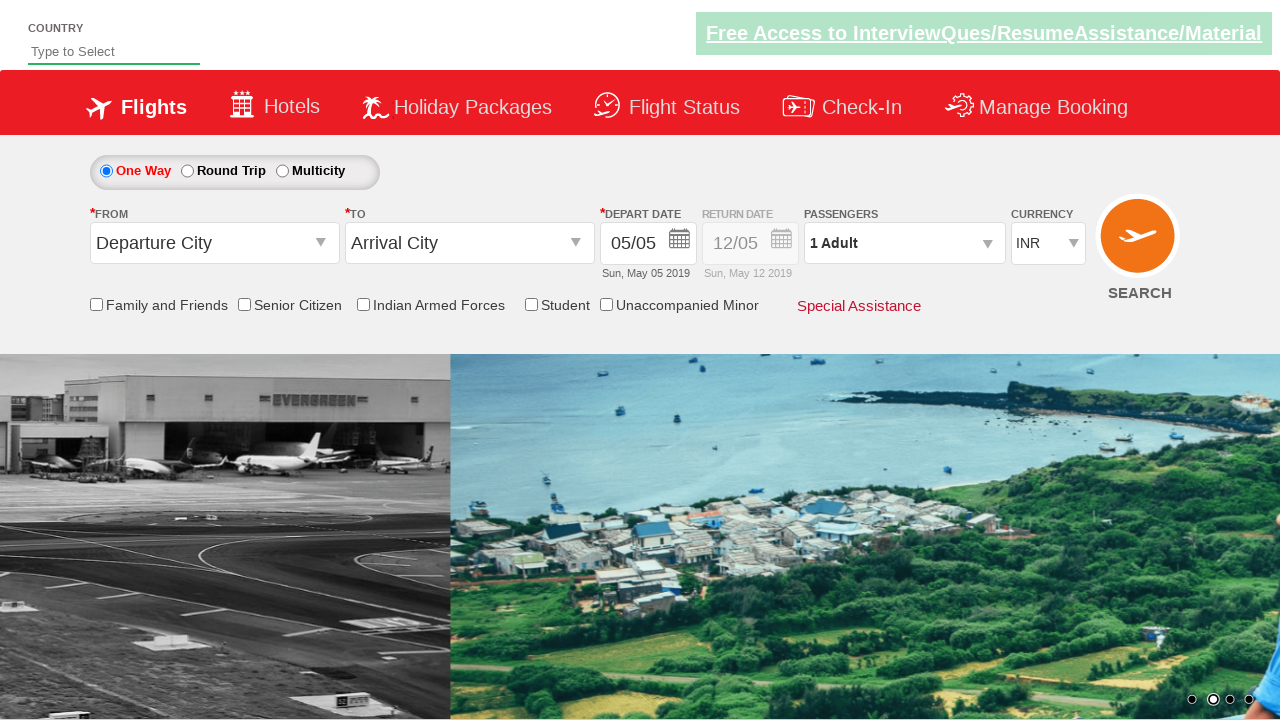

Selected currency dropdown option by index 2 (AED) on #ctl00_mainContent_DropDownListCurrency
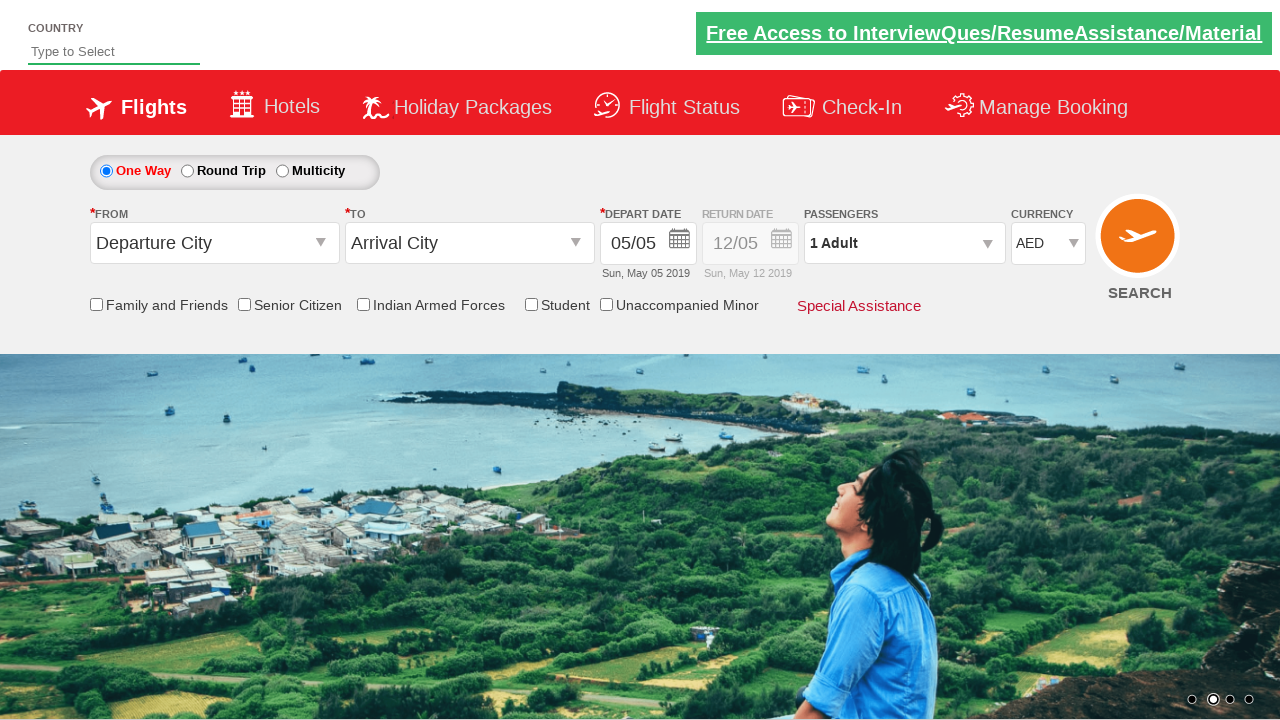

Selected currency dropdown option by visible text (USD) on #ctl00_mainContent_DropDownListCurrency
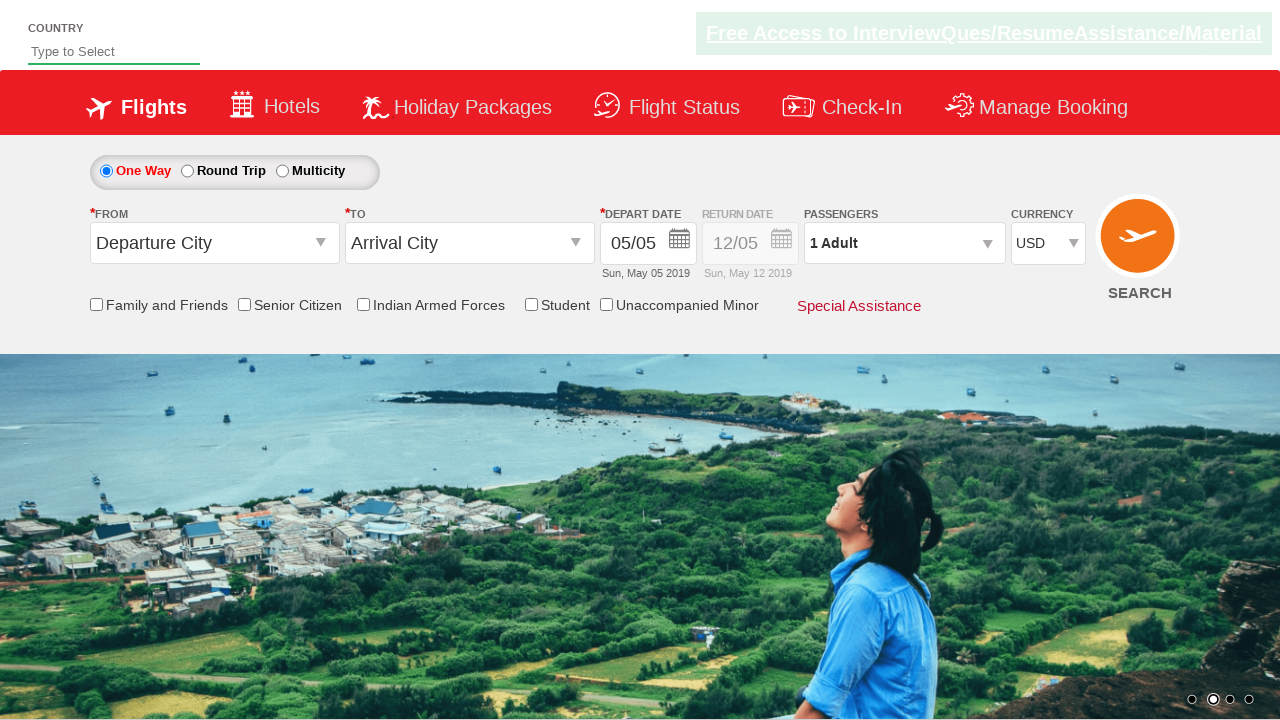

Selected currency dropdown option by value (INR) on #ctl00_mainContent_DropDownListCurrency
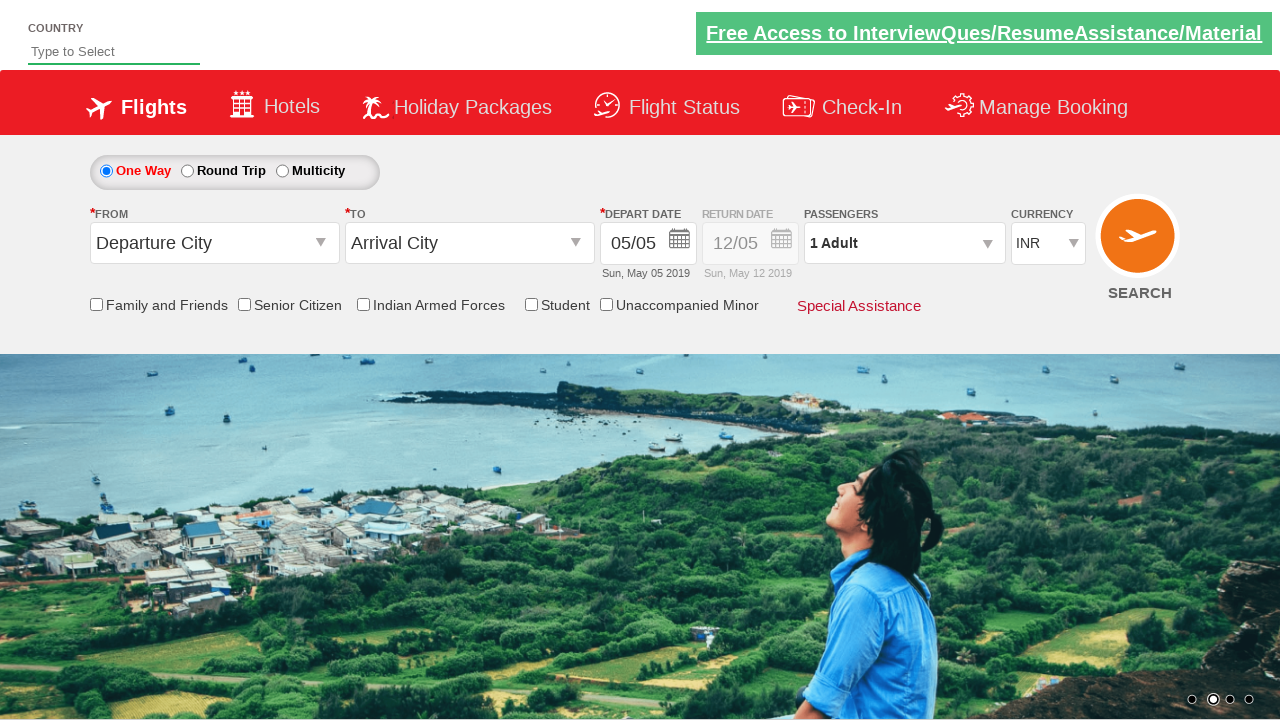

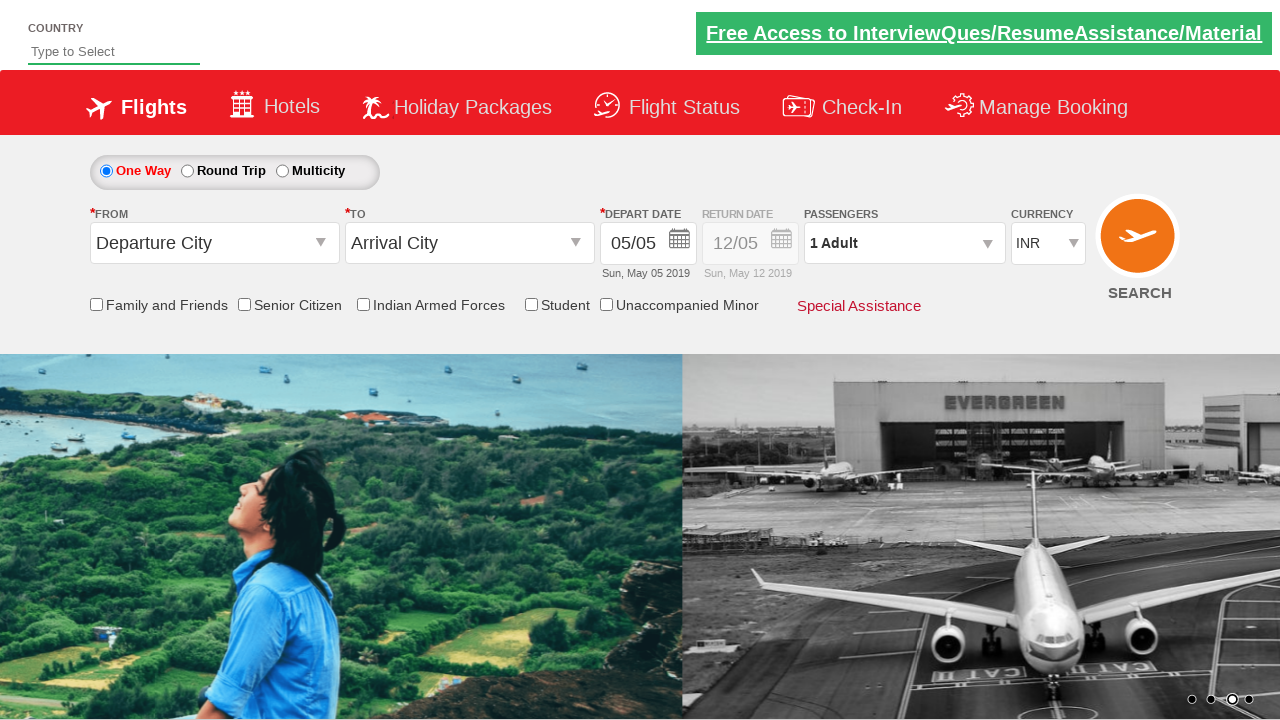